Tests the calculator multiplication functionality by entering two numbers, selecting times operation, and verifying the product result

Starting URL: https://testpages.eviltester.com/styled/calculator

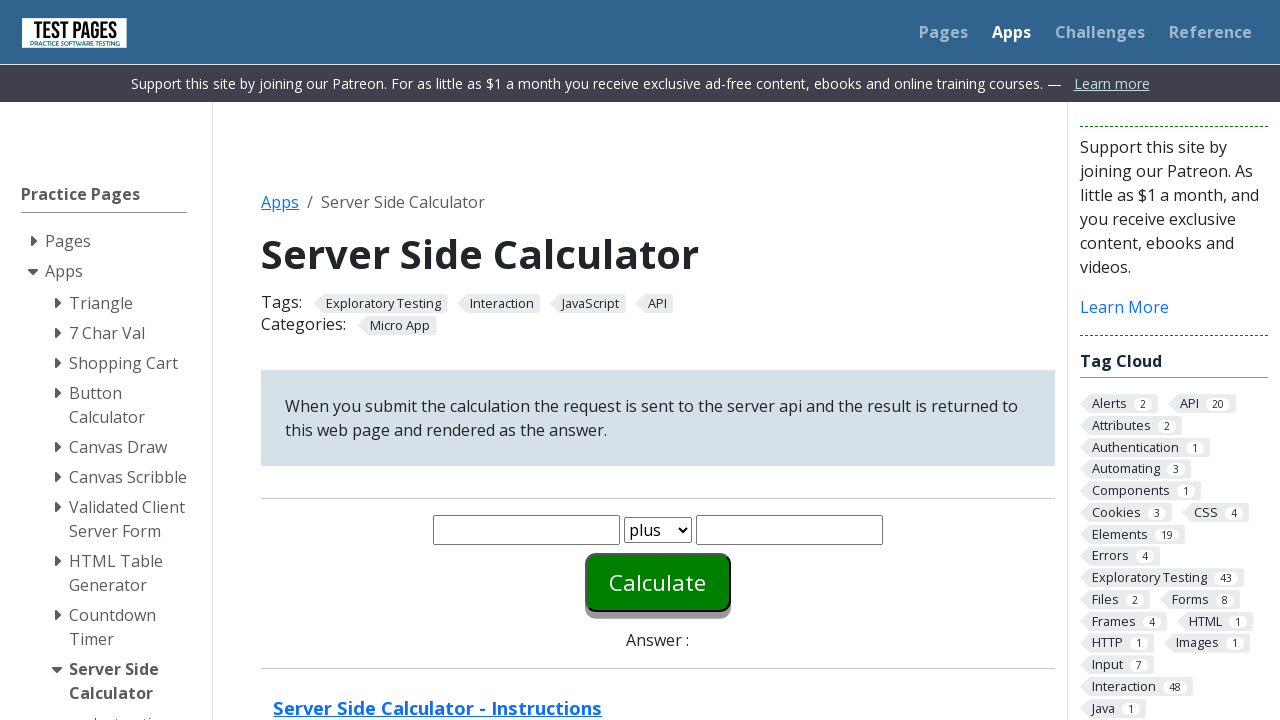

Entered first number '6' into the calculator on #number1
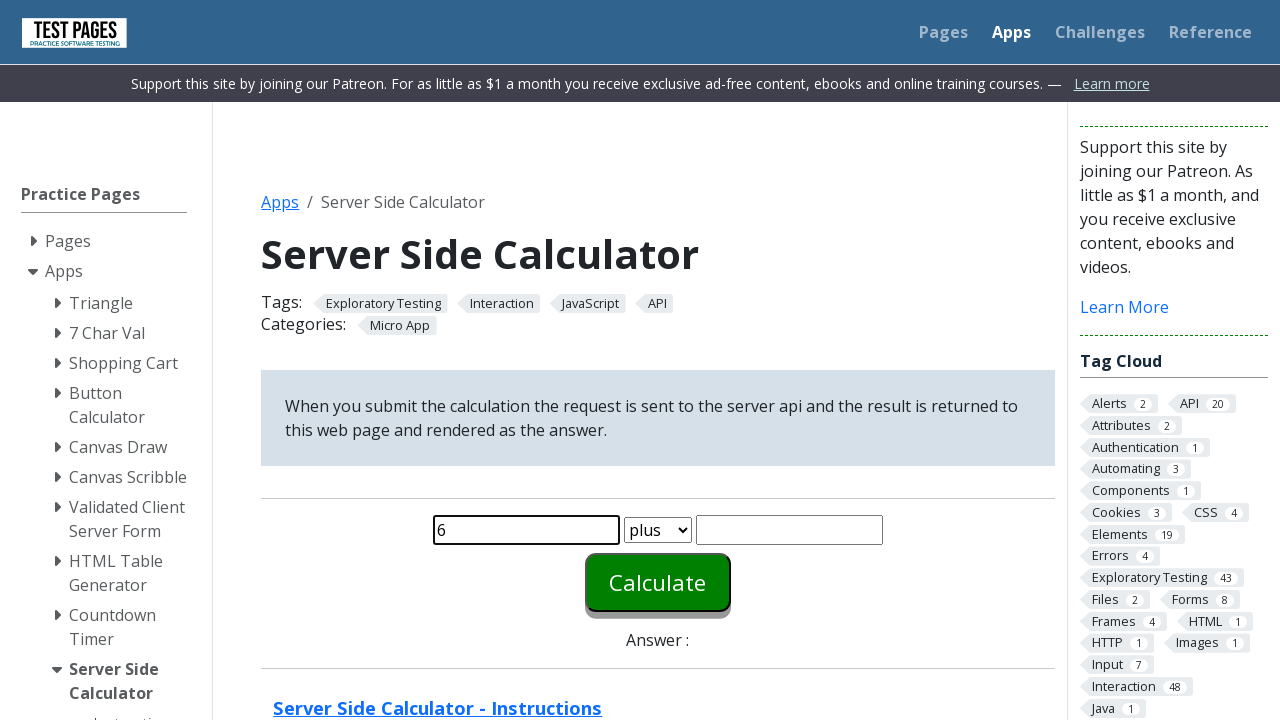

Entered second number '2' into the calculator on #number2
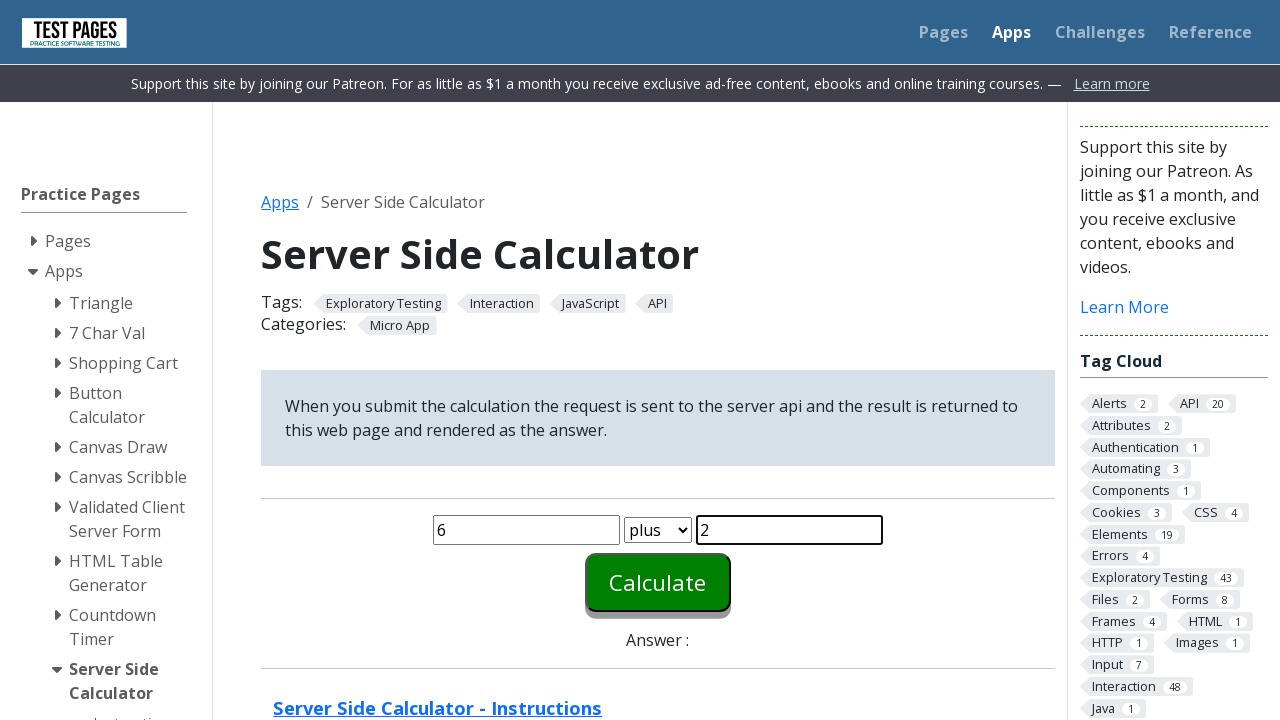

Selected 'times' operation for multiplication on #function
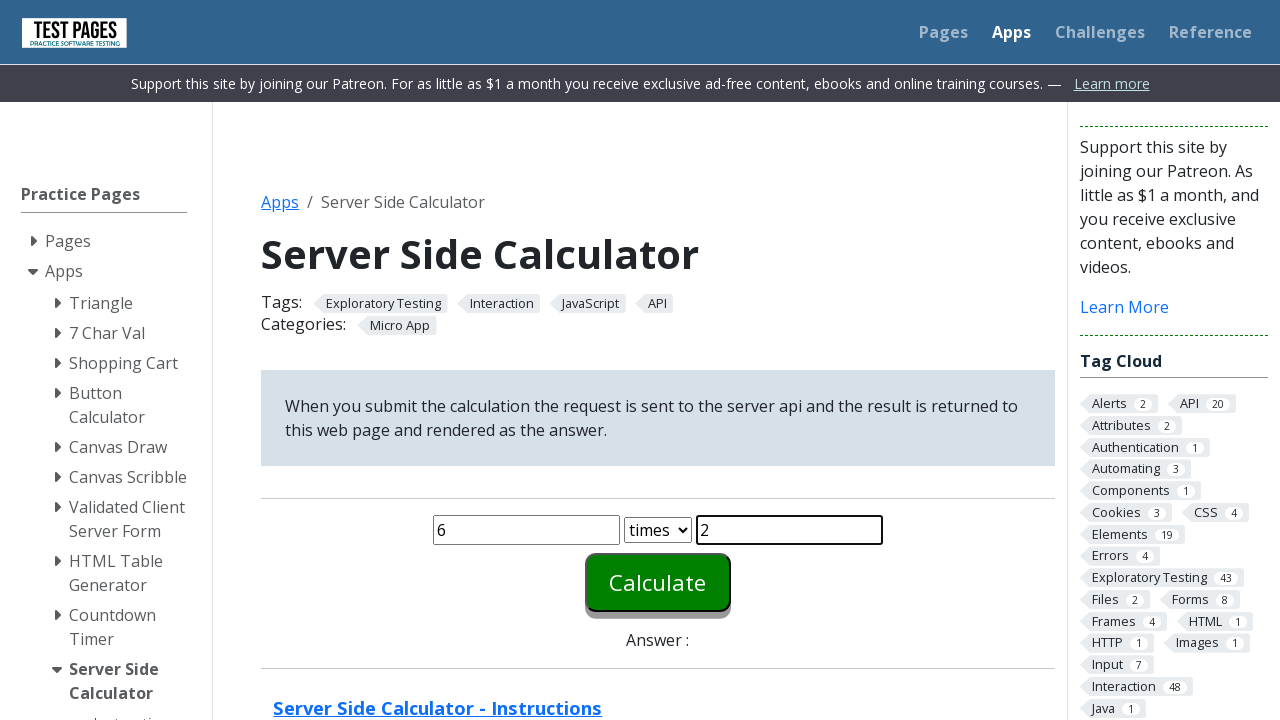

Clicked Calculate button to compute the result at (658, 582) on #calculate
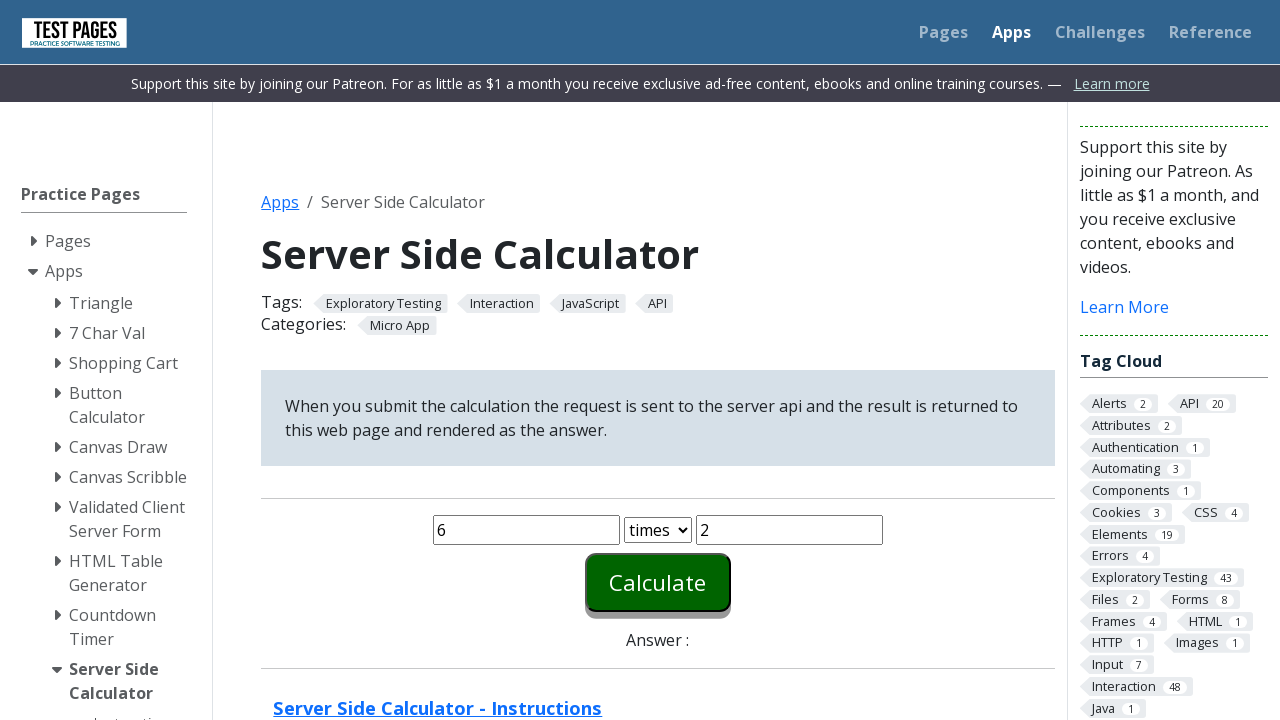

Verified answer field appeared with multiplication result
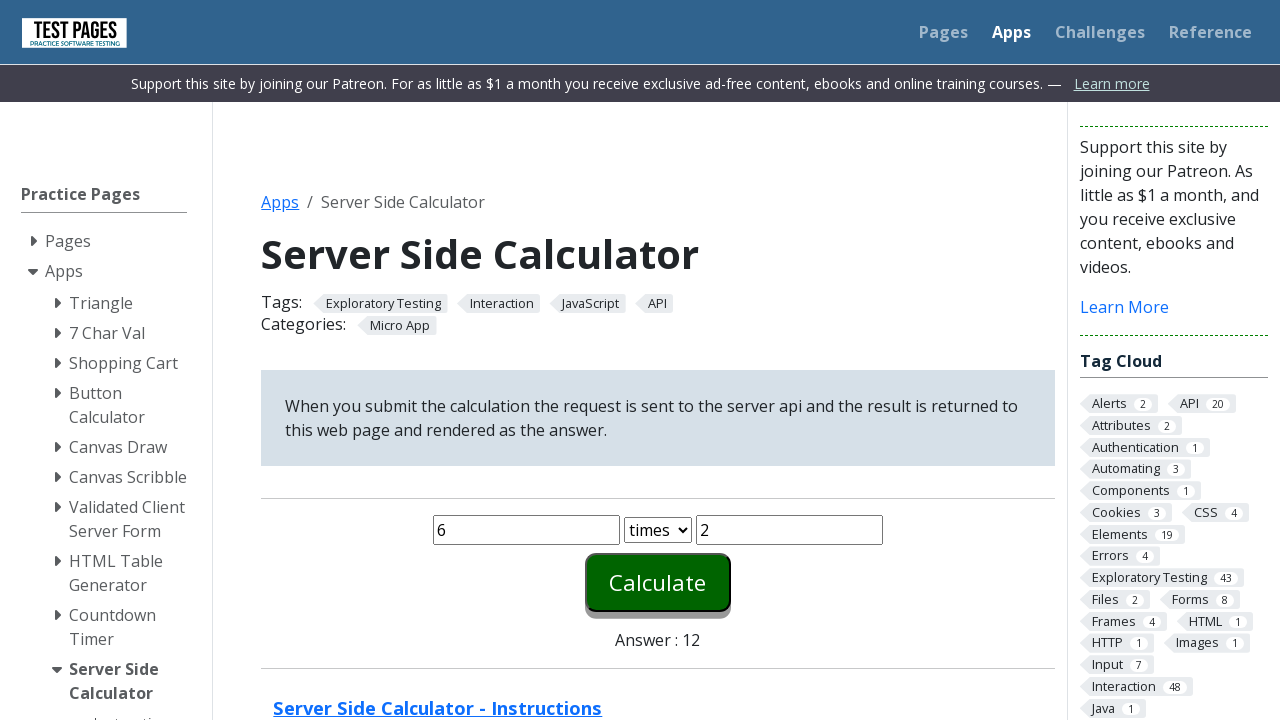

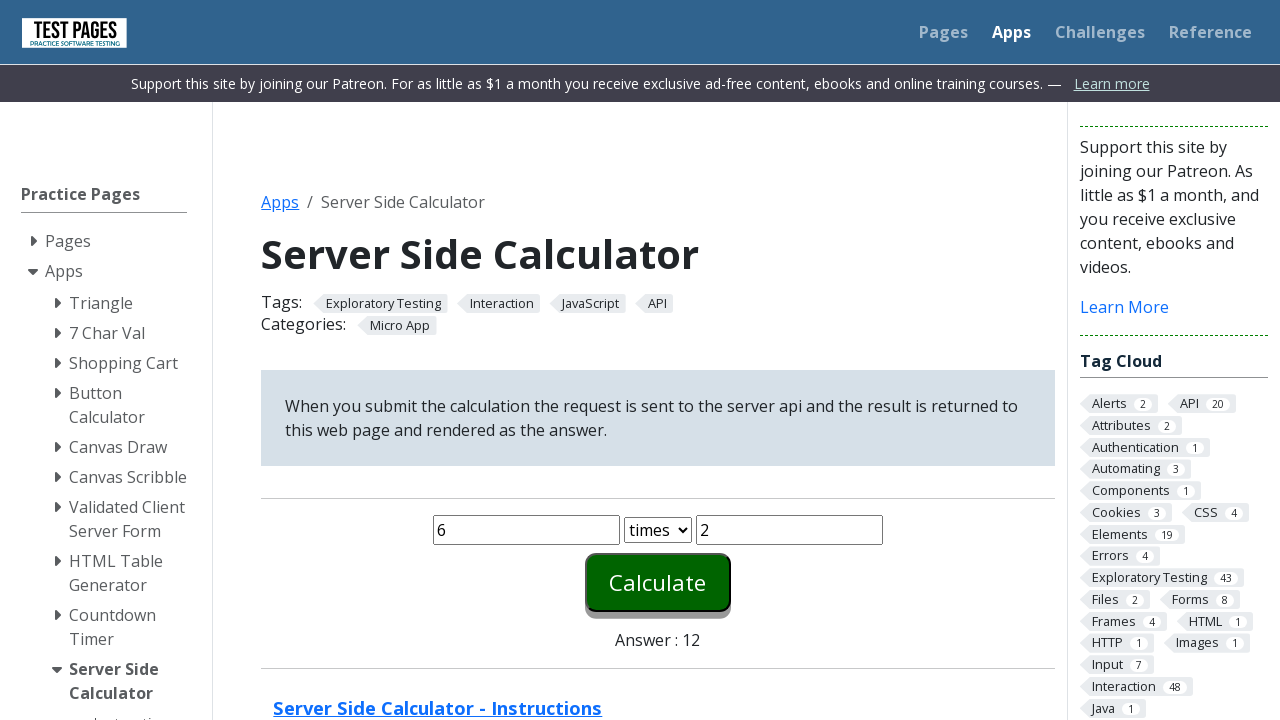